Tests window handling by opening a new window and switching between windows

Starting URL: http://www.qaclickacademy.com/practice.php

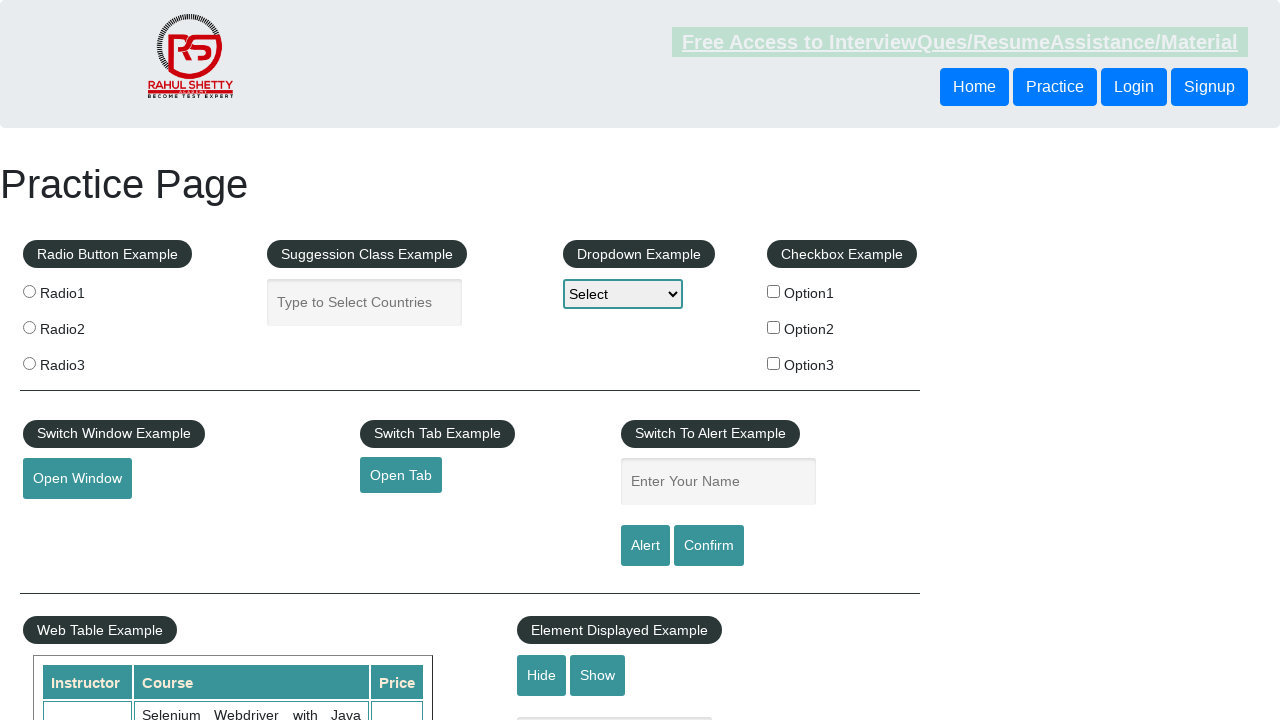

Clicked button to open new window at (77, 479) on #openwindow
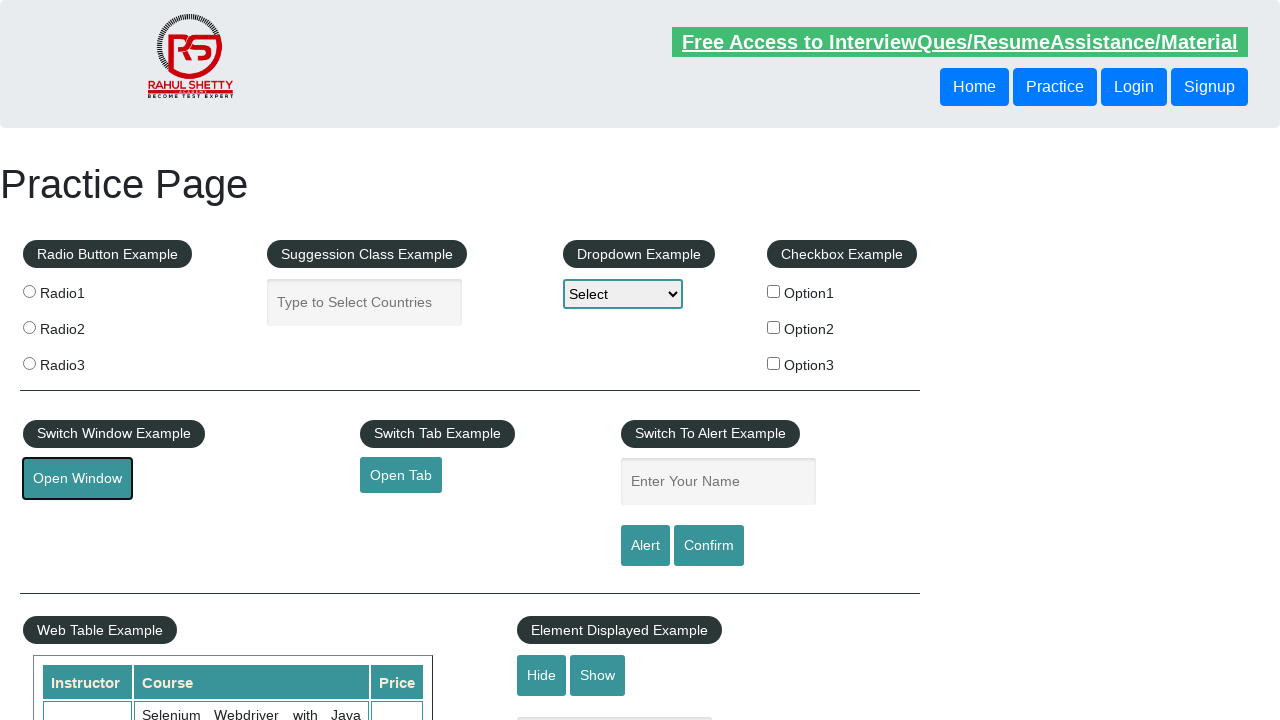

New window opened and captured
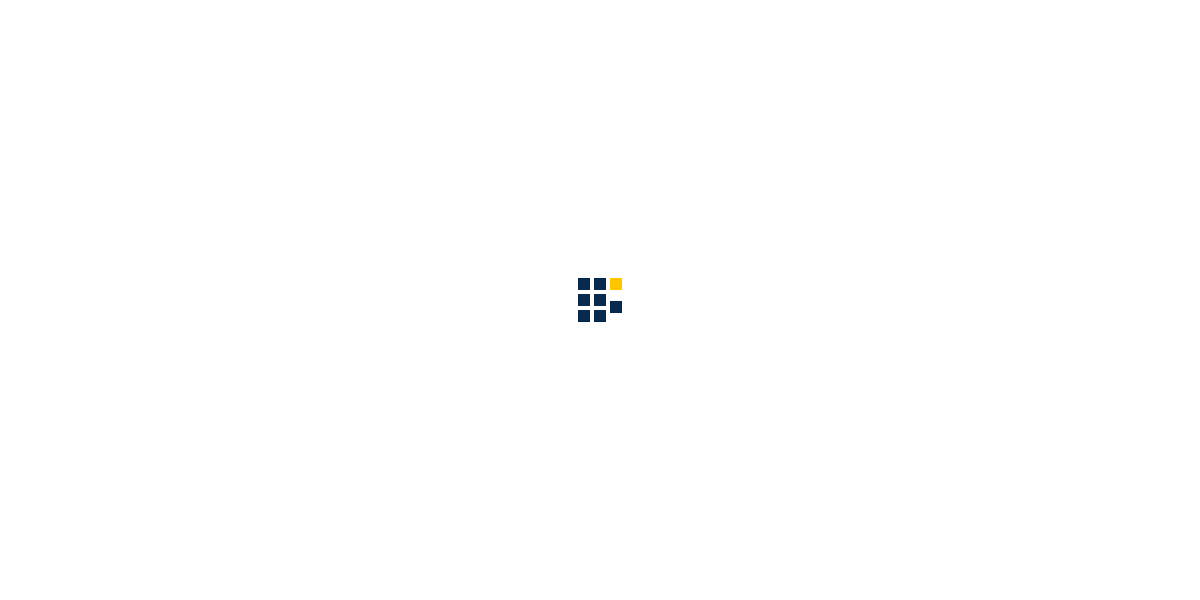

New window page load completed
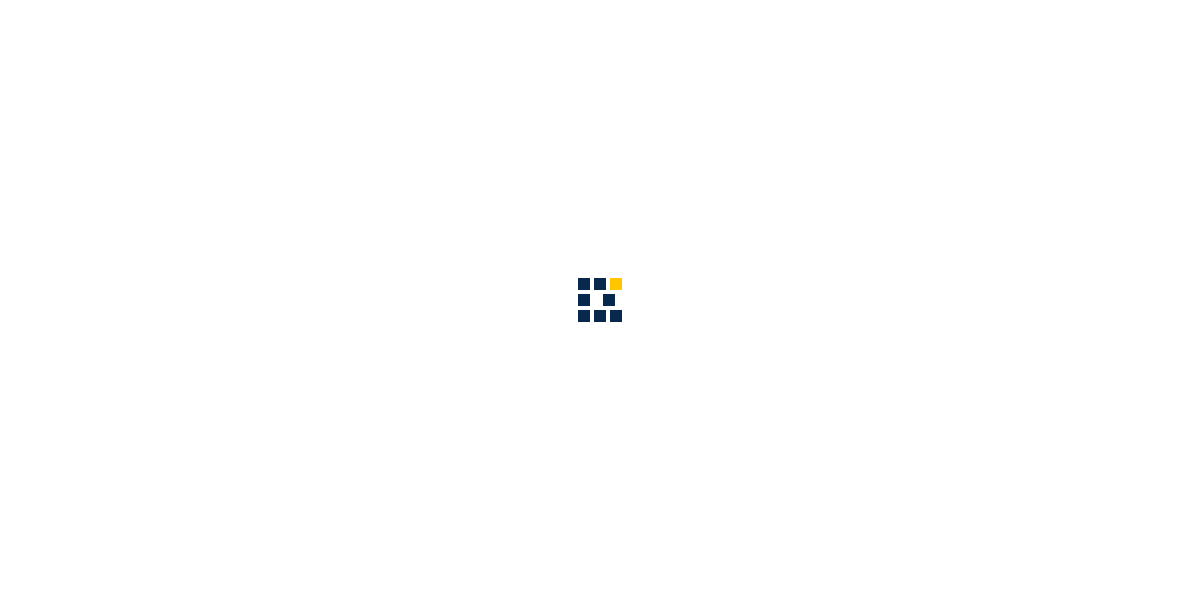

New window closed
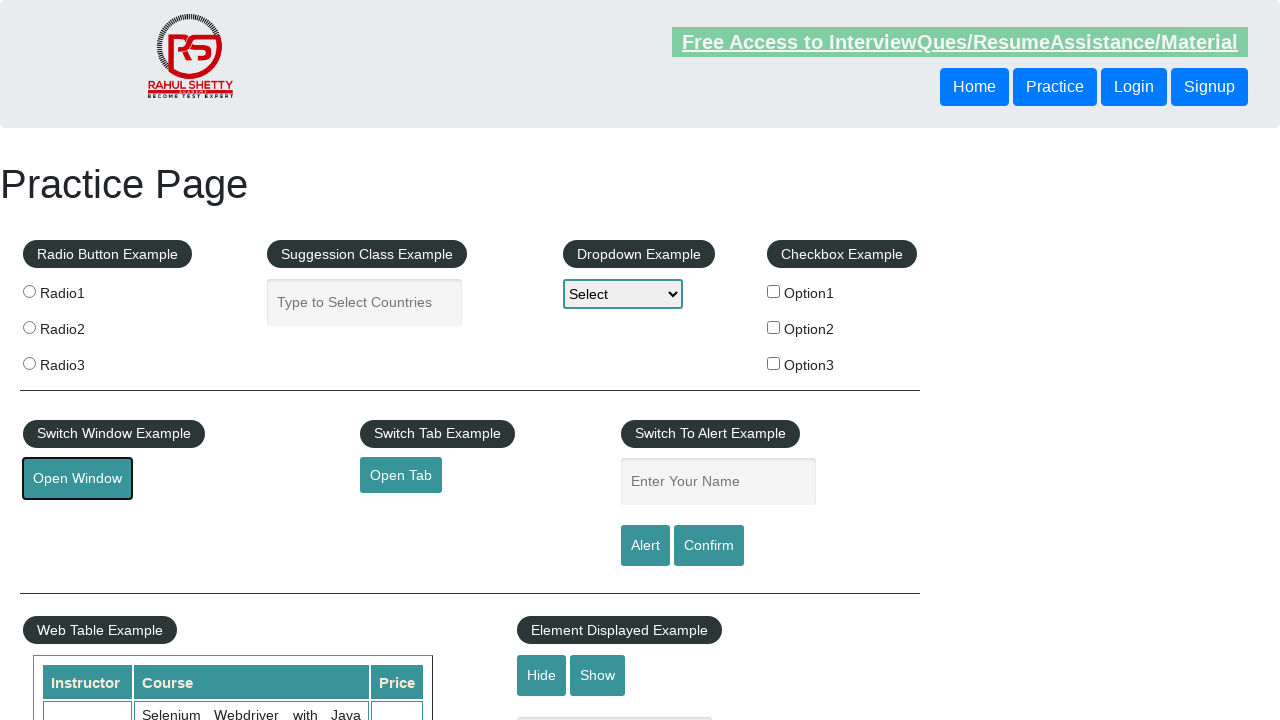

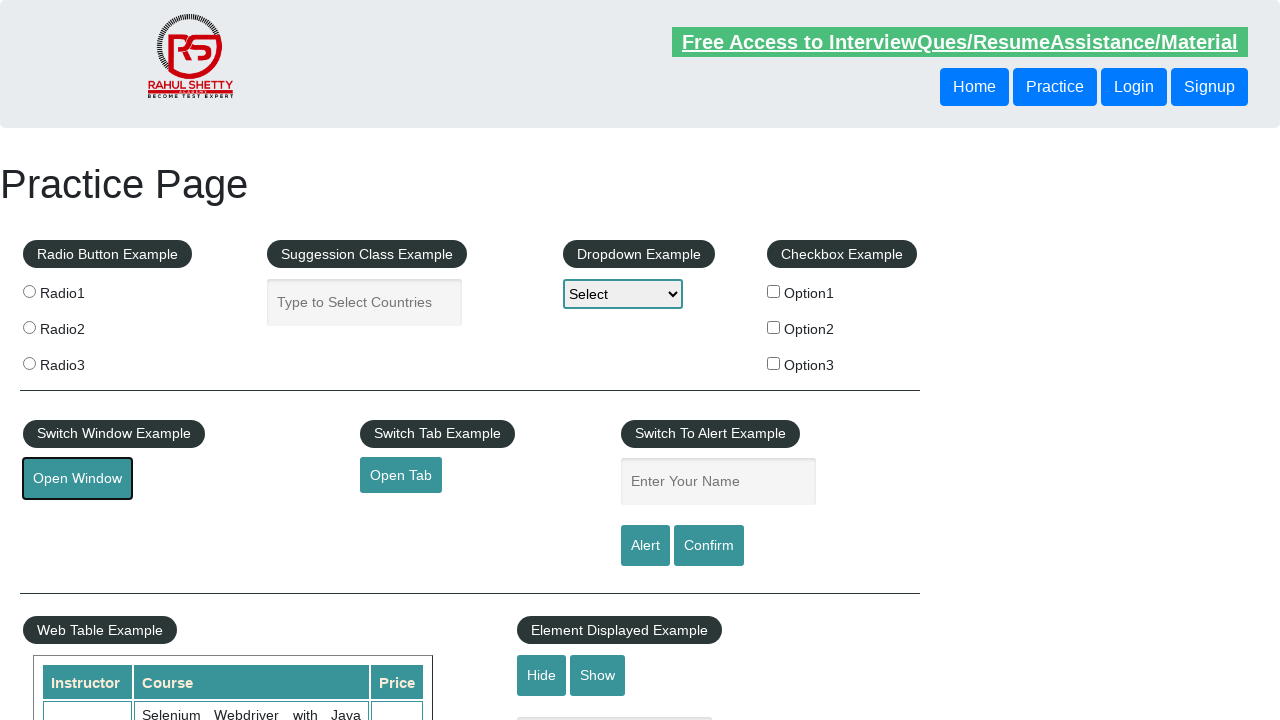